Tests drag and drop functionality by dragging element from column A to column B on a demo page

Starting URL: https://the-internet.herokuapp.com/drag_and_drop

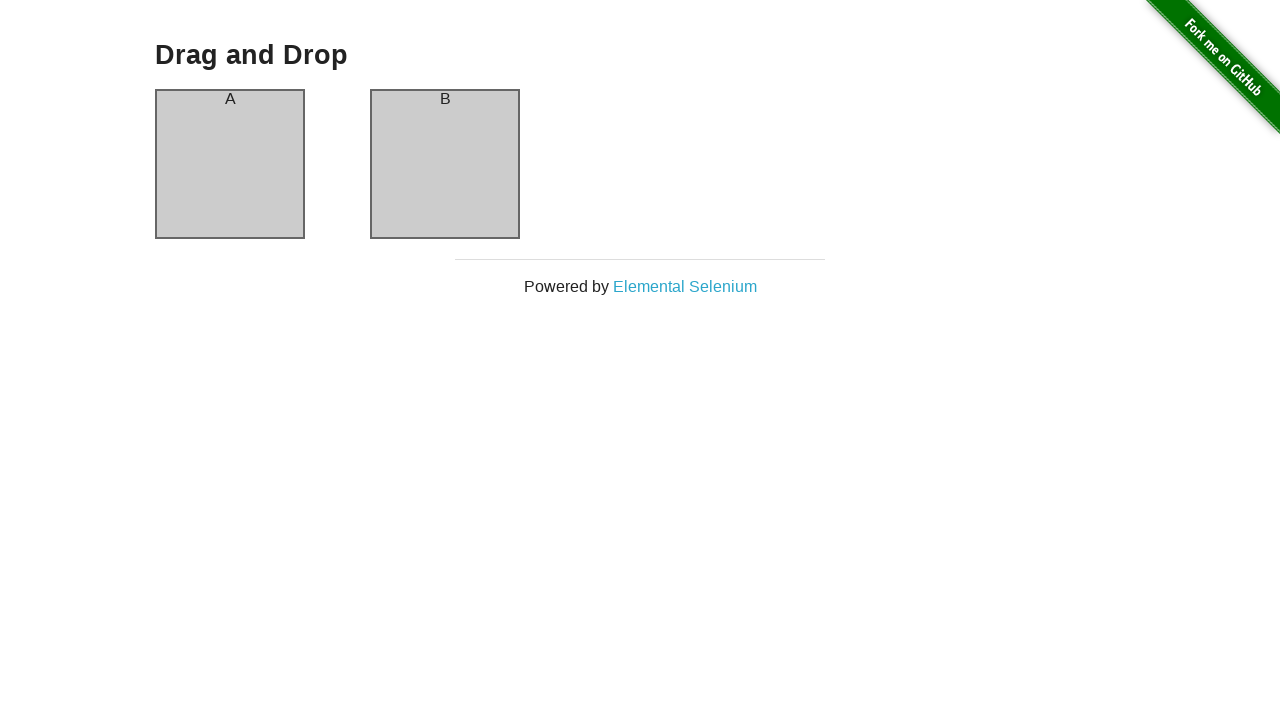

Waited for column A element to be present
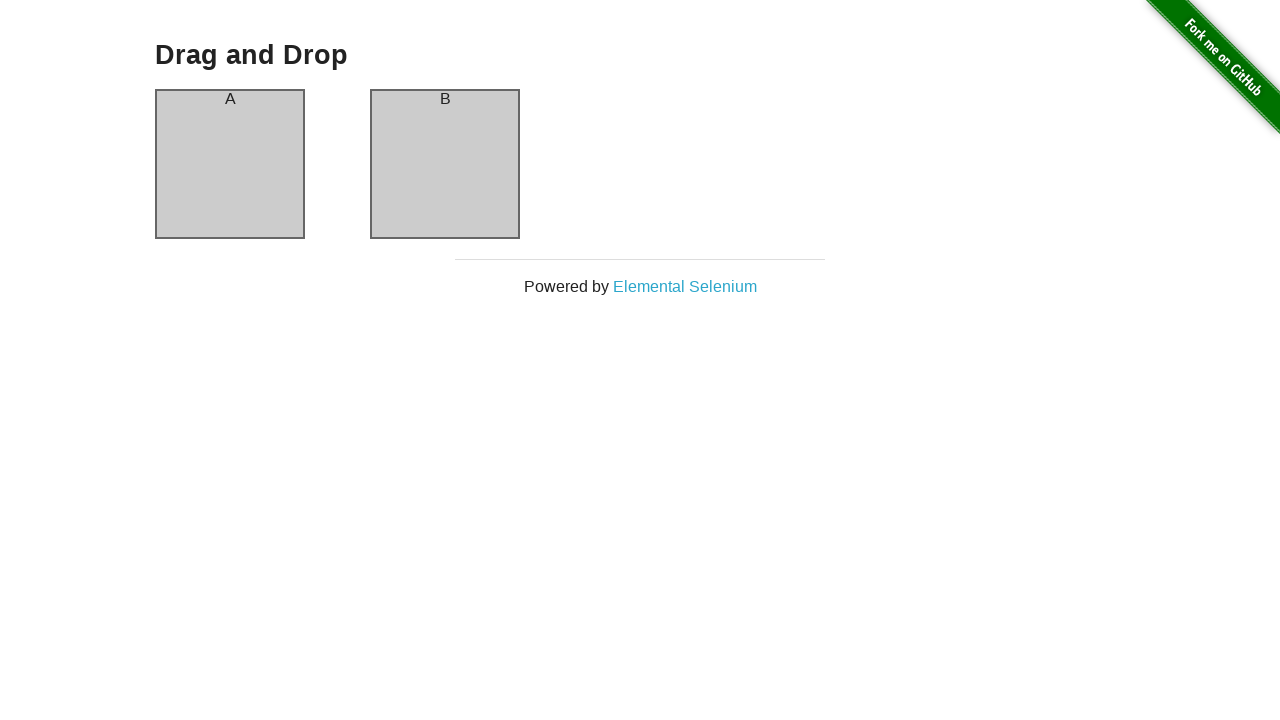

Waited for column B element to be present
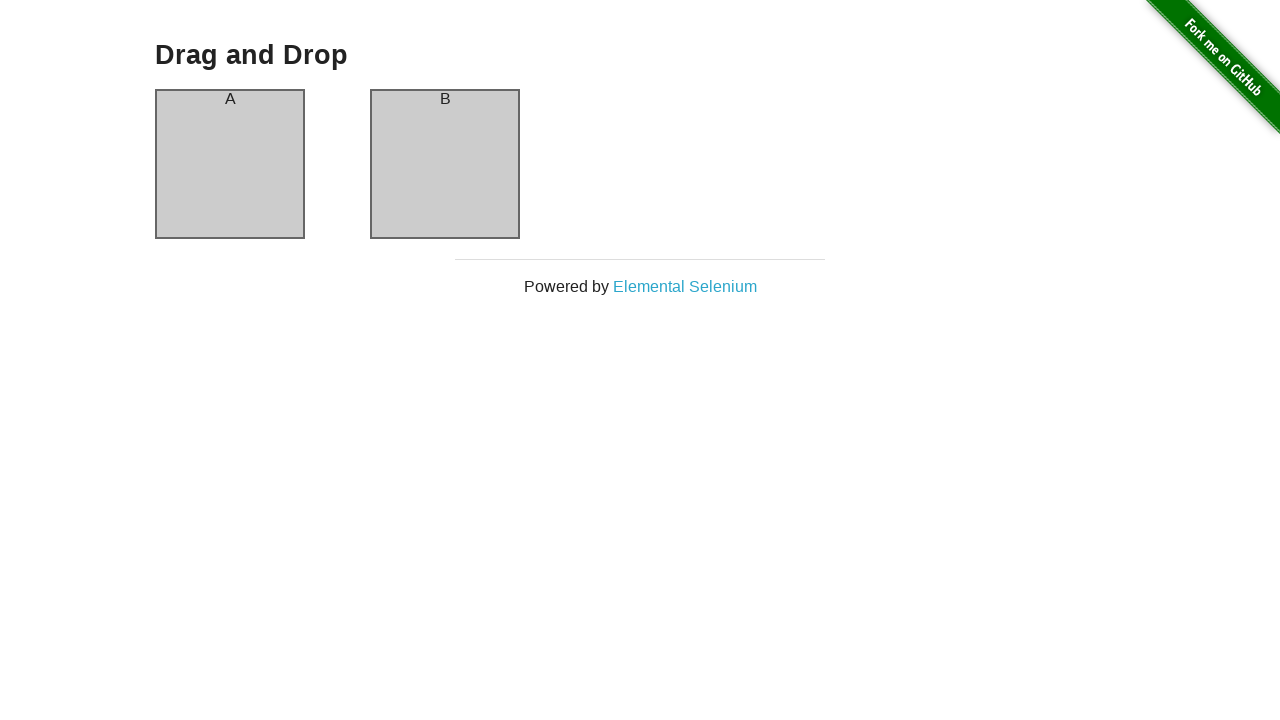

Dragged element from column A to column B at (445, 164)
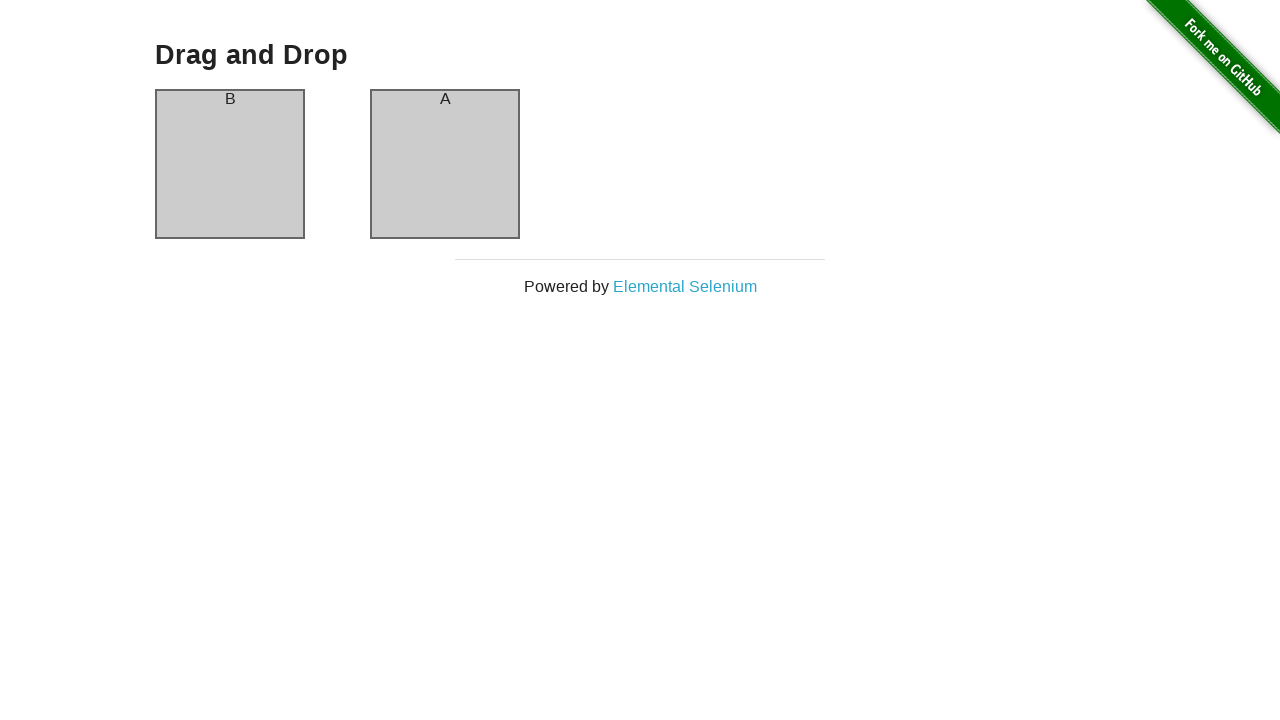

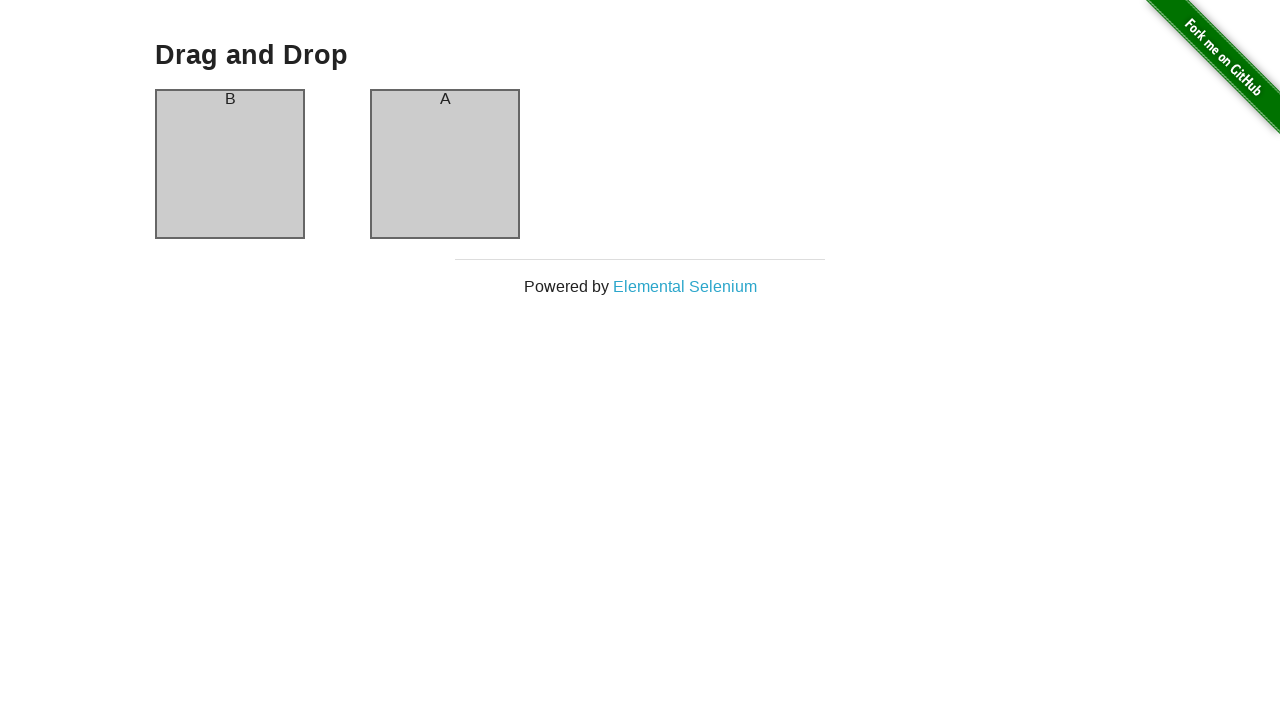